Tests that the "Clear completed" button displays the correct text.

Starting URL: https://demo.playwright.dev/todomvc

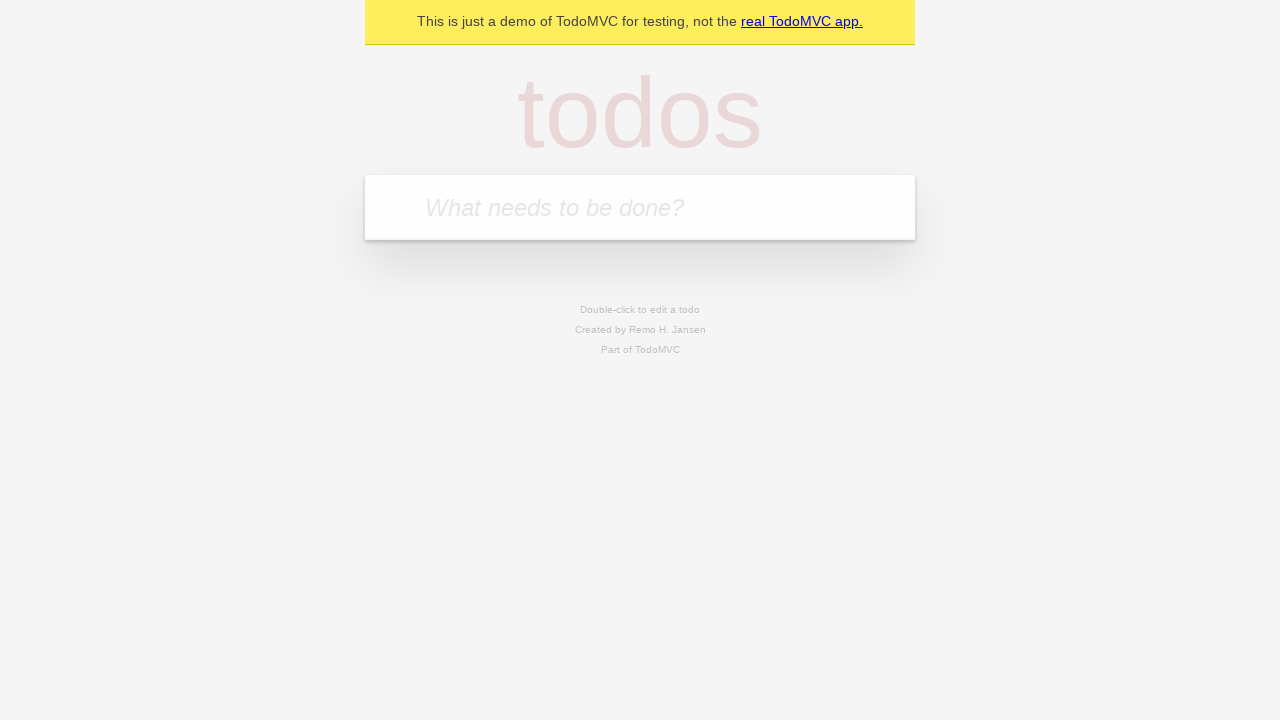

Filled new todo field with 'buy some cheese' on .new-todo
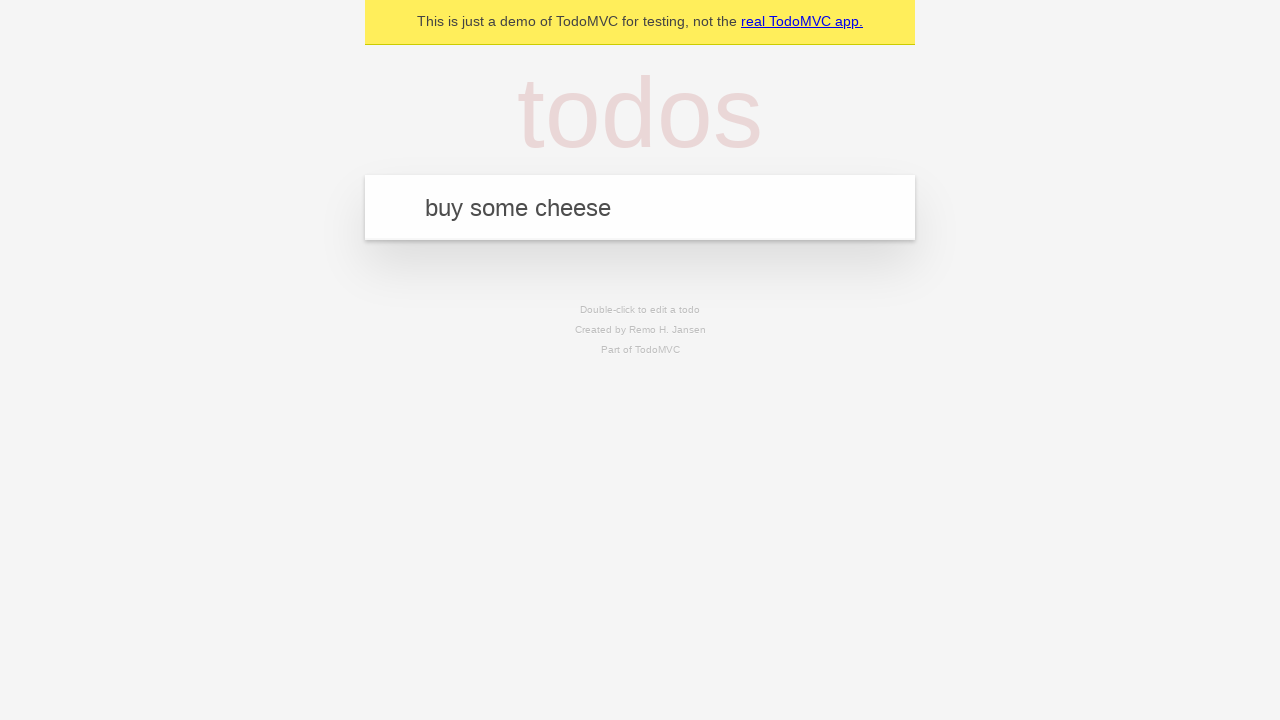

Pressed Enter to add first todo on .new-todo
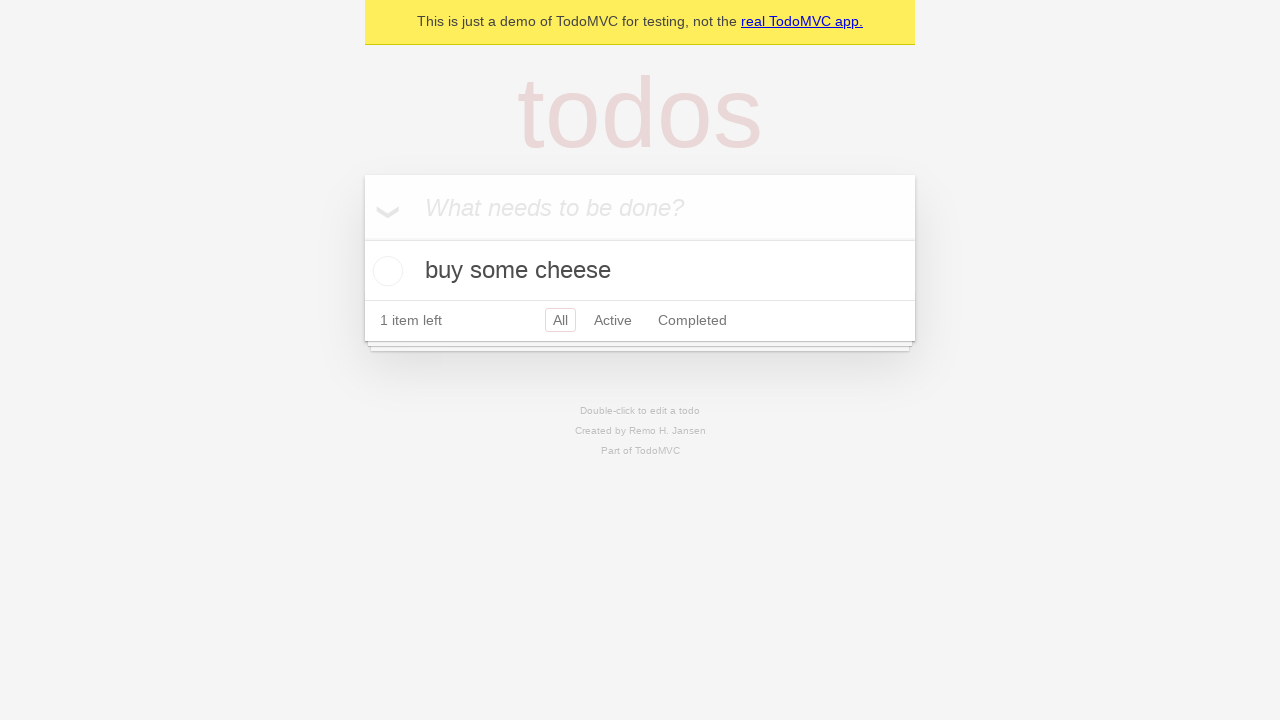

Filled new todo field with 'feed the cat' on .new-todo
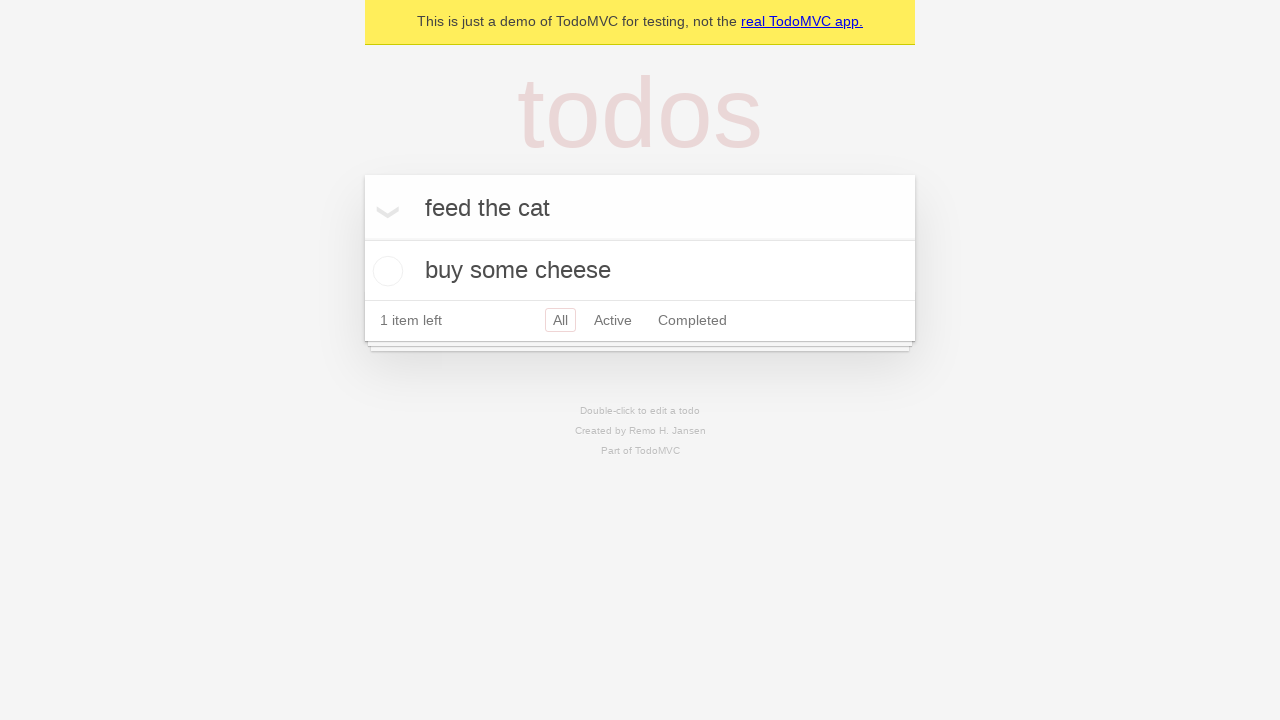

Pressed Enter to add second todo on .new-todo
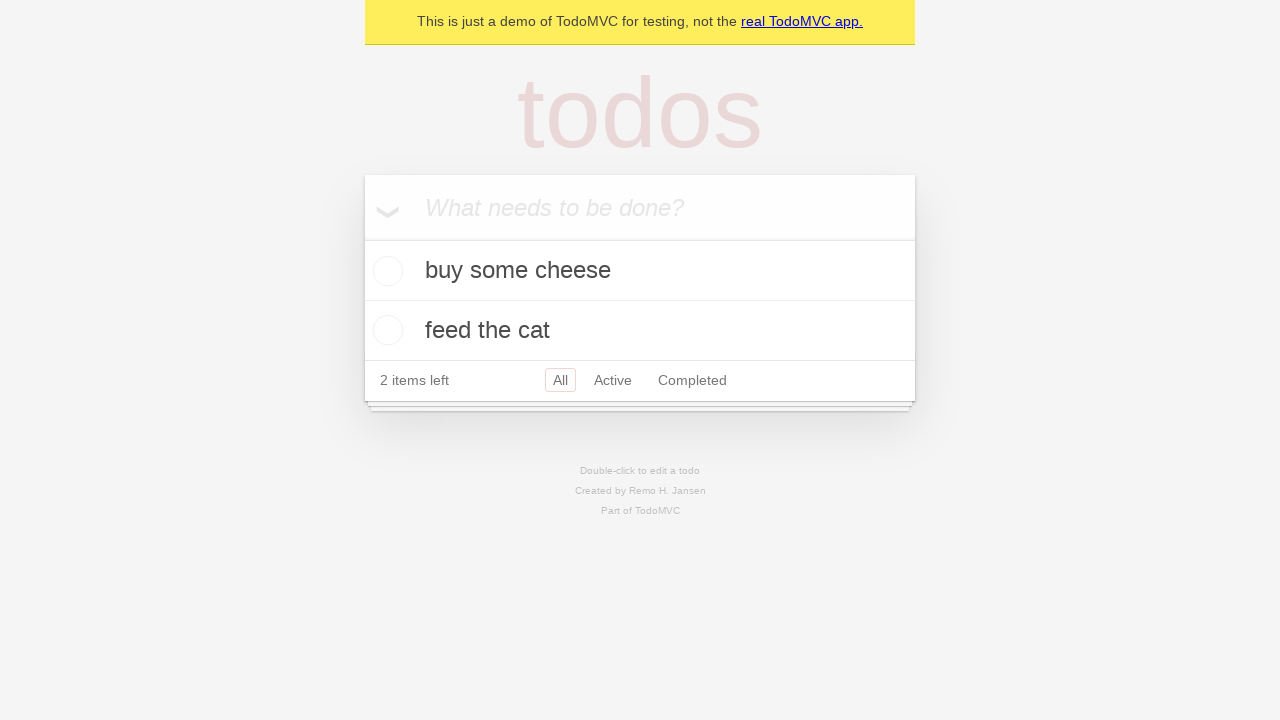

Filled new todo field with 'book a doctors appointment' on .new-todo
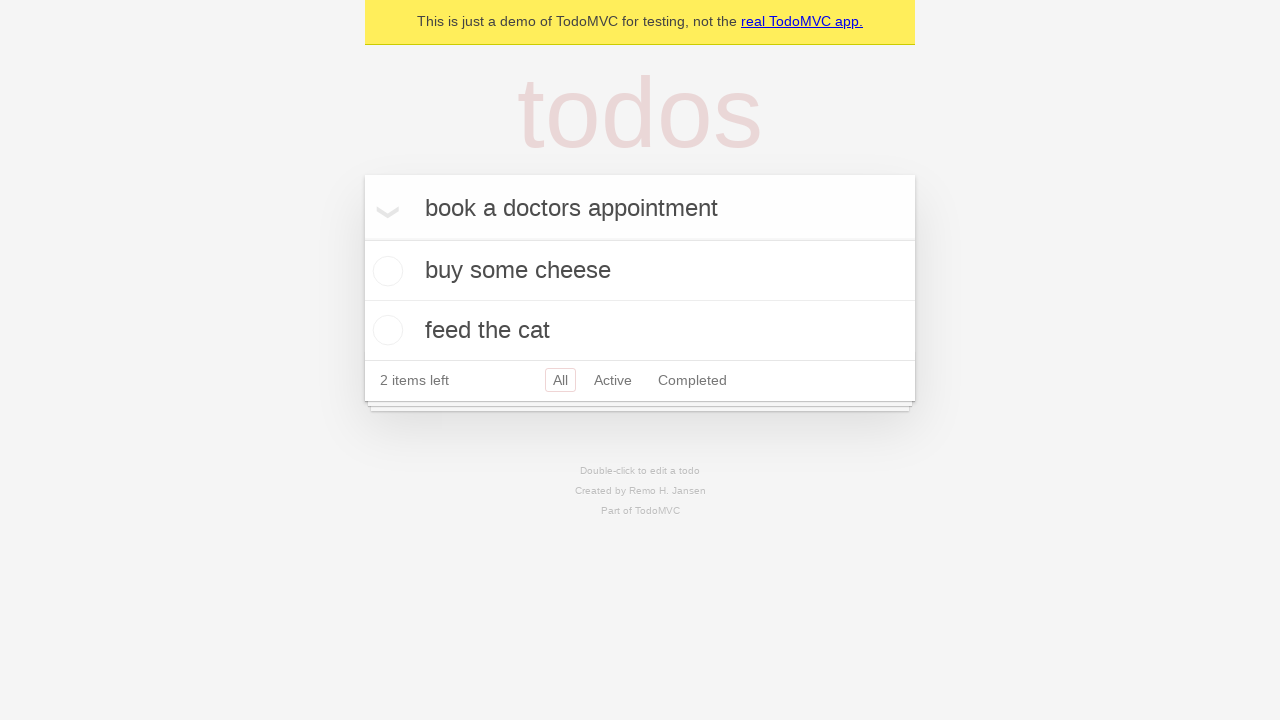

Pressed Enter to add third todo on .new-todo
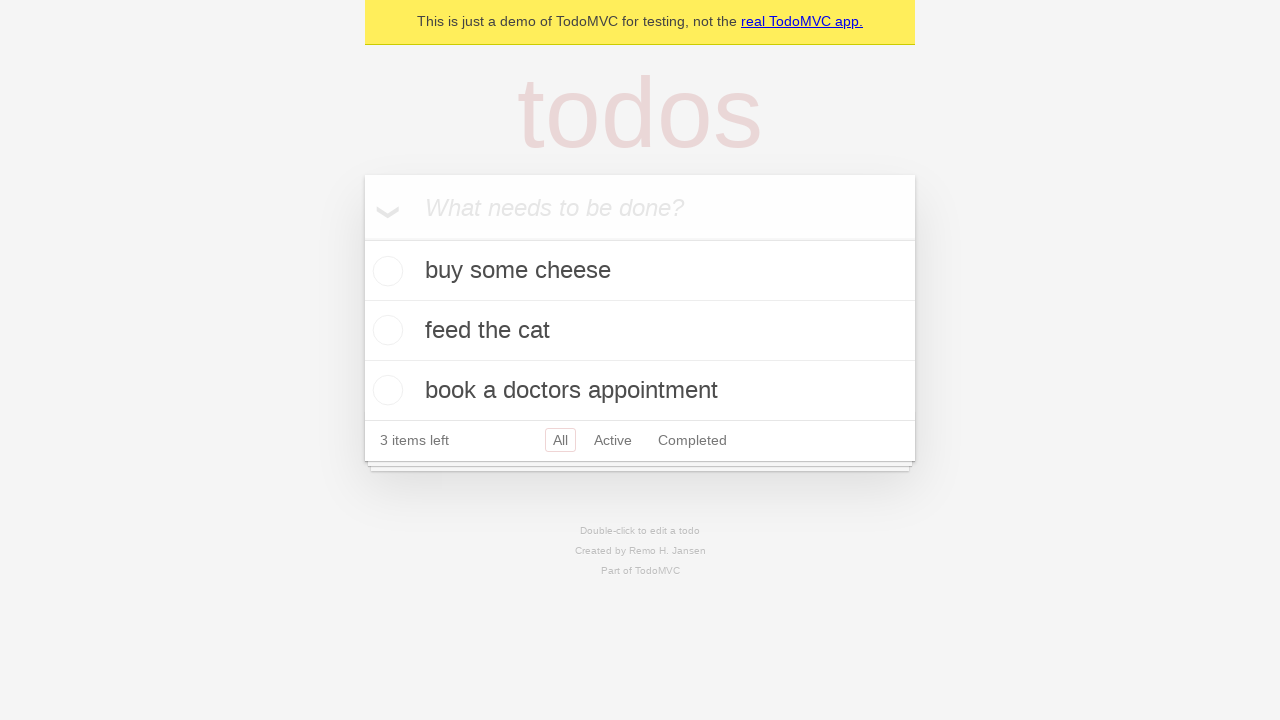

Checked the first todo item at (385, 271) on .todo-list li .toggle >> nth=0
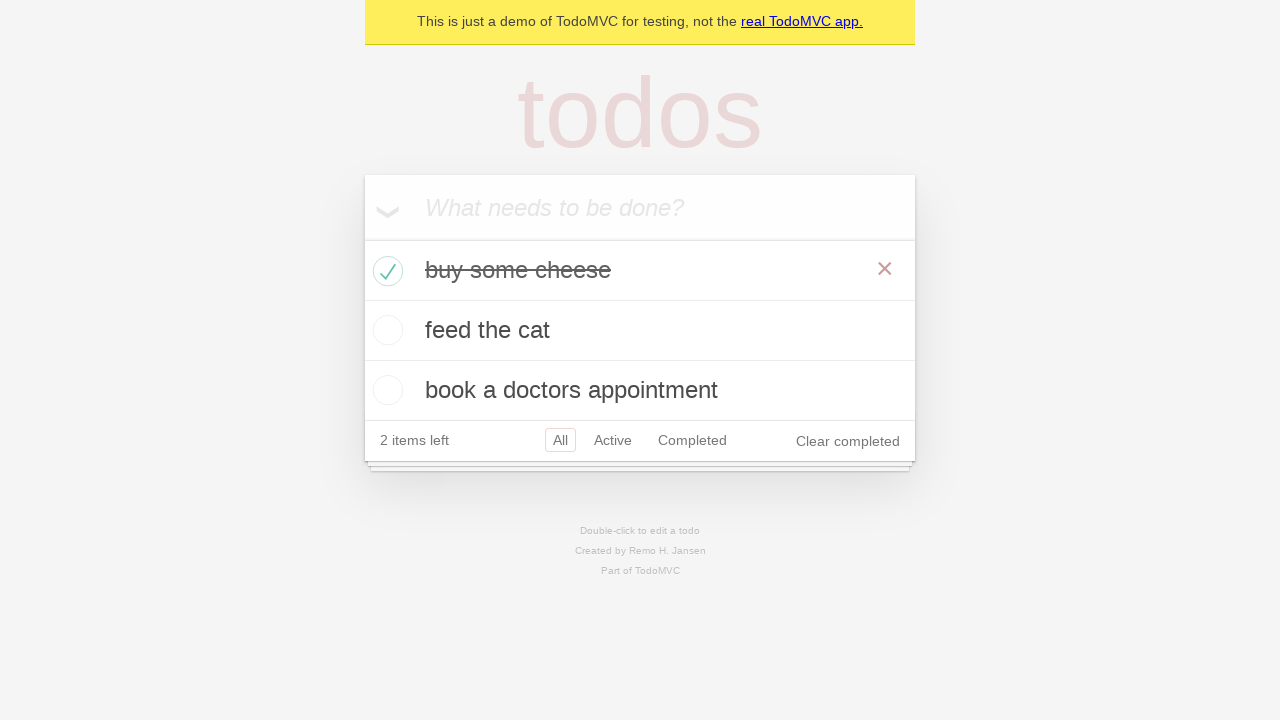

Clear completed button appeared
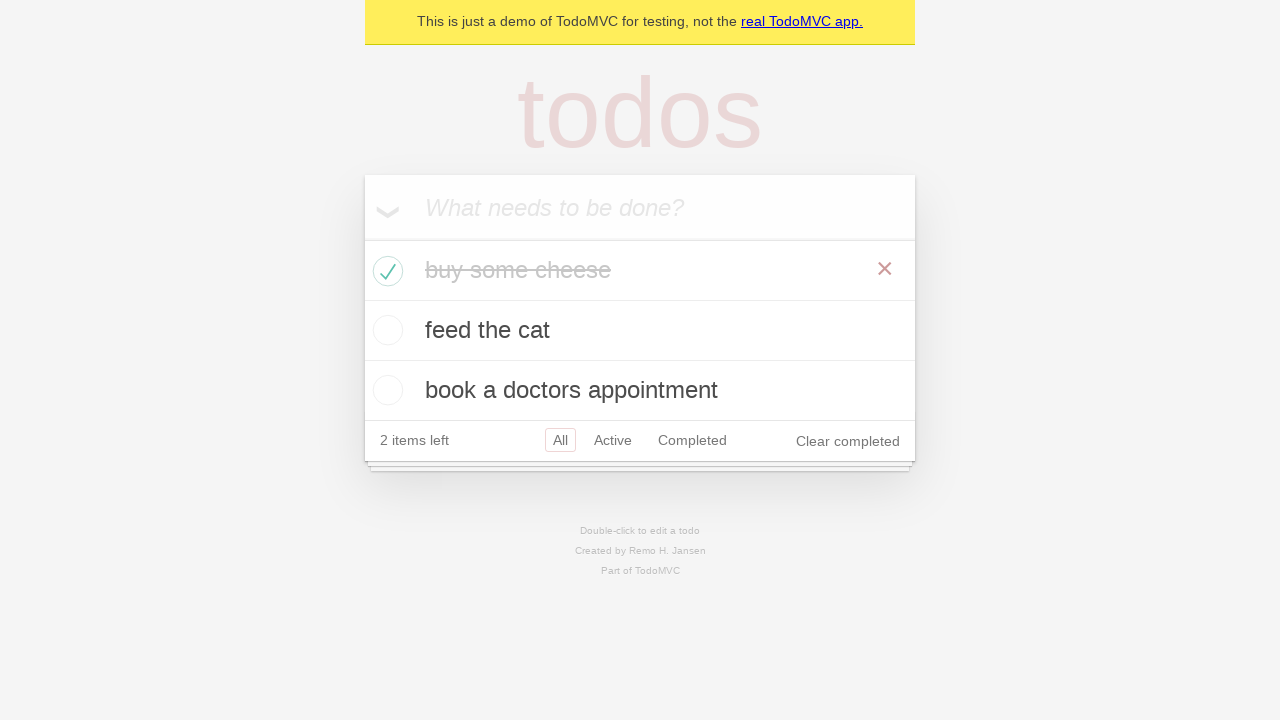

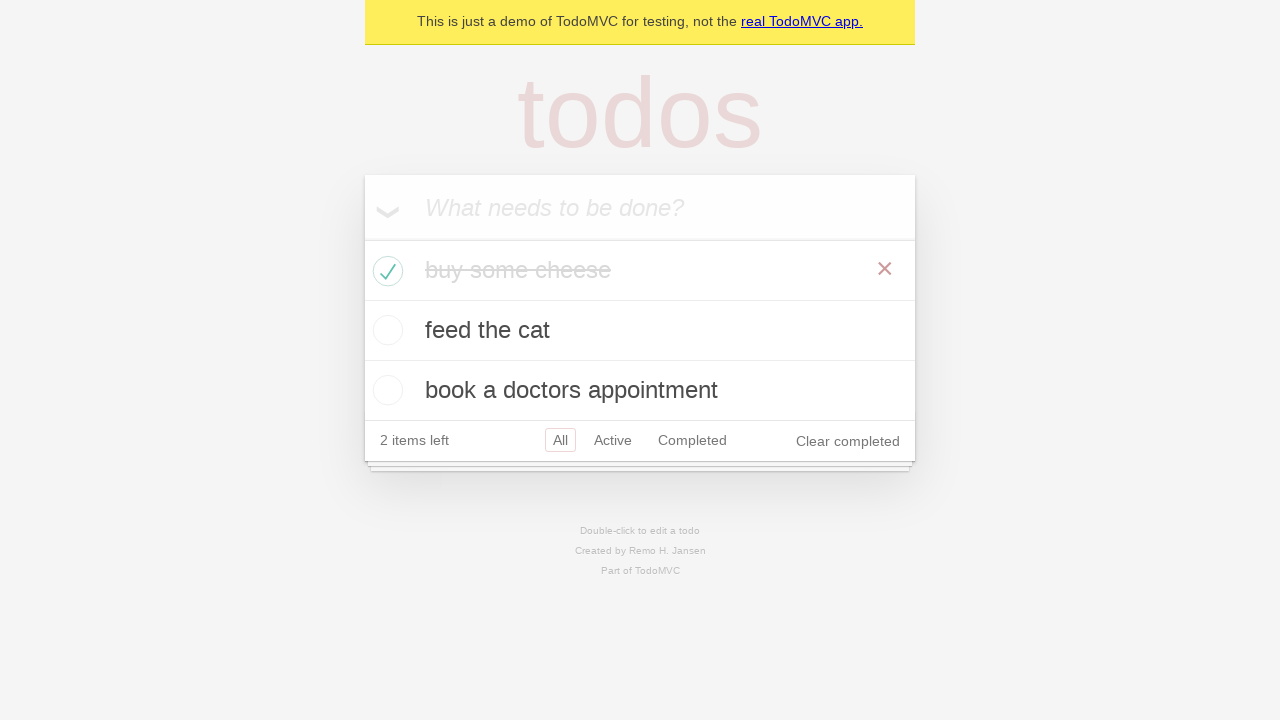